Retrieves a value from an element attribute, performs a mathematical calculation, and submits a form with the result along with checking checkboxes

Starting URL: http://suninjuly.github.io/get_attribute.html

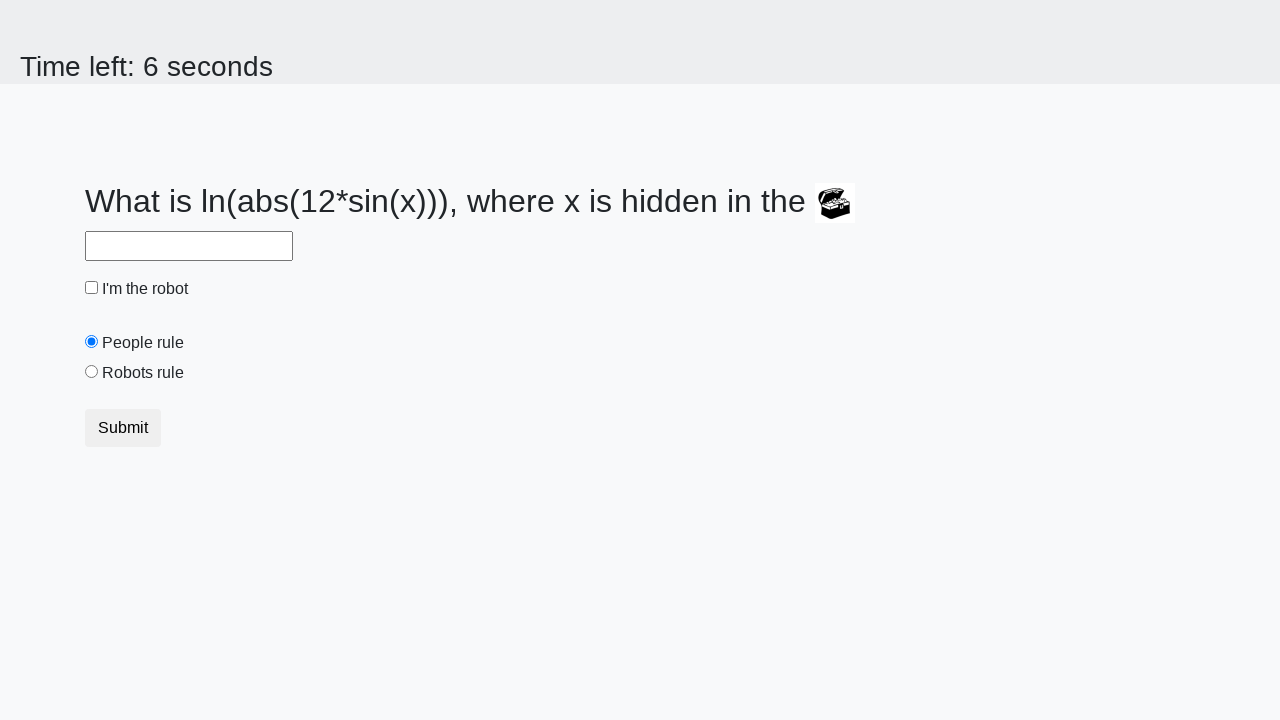

Located the treasure element
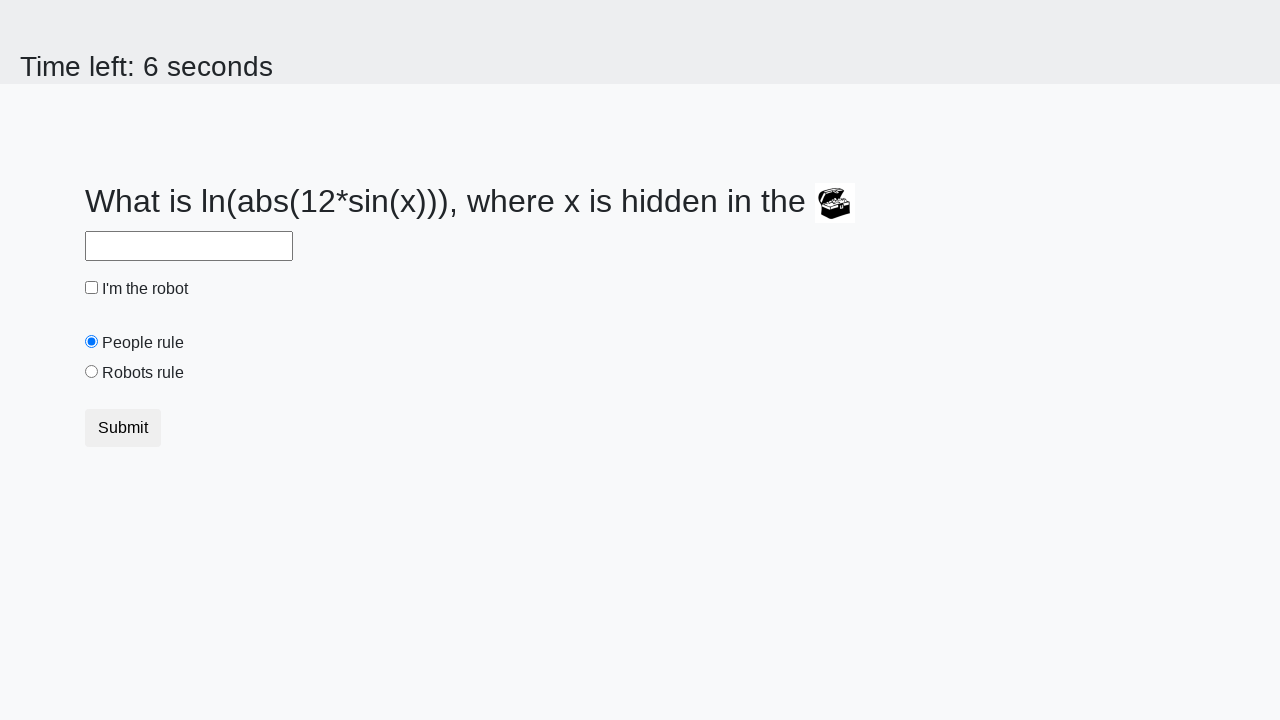

Retrieved valuex attribute from treasure element: 476
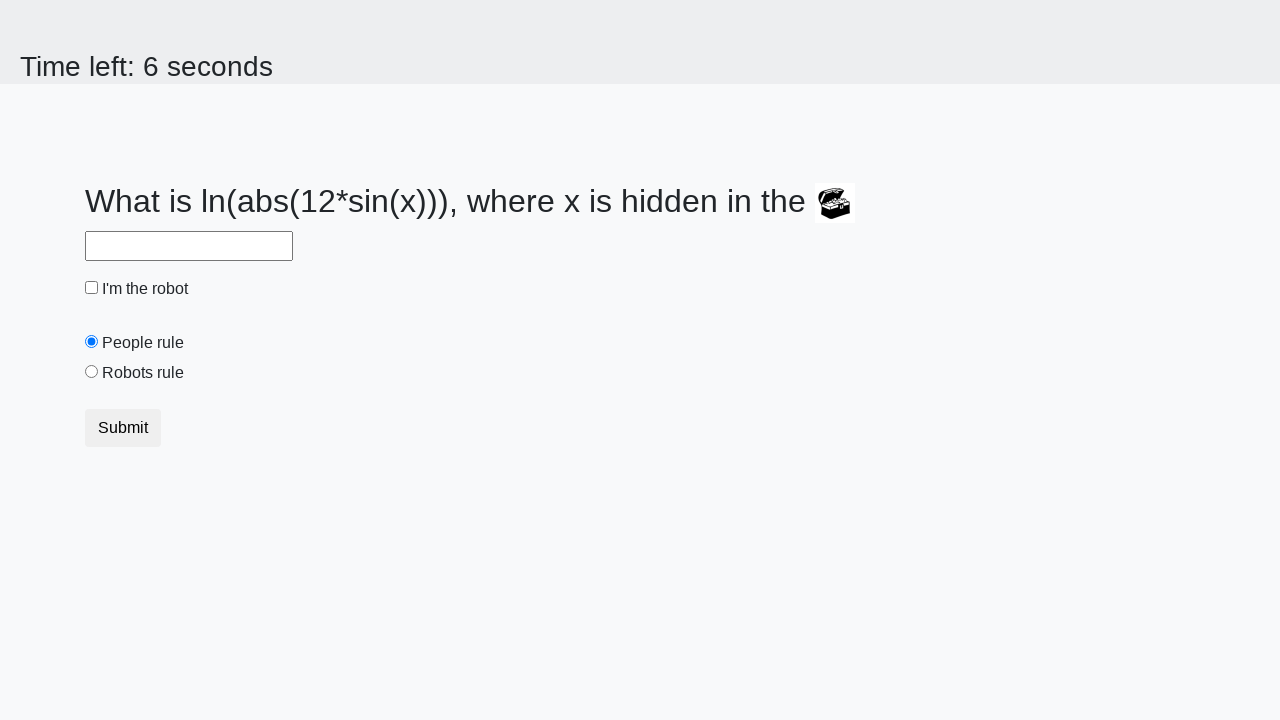

Calculated mathematical result using formula: 2.4837197029820066
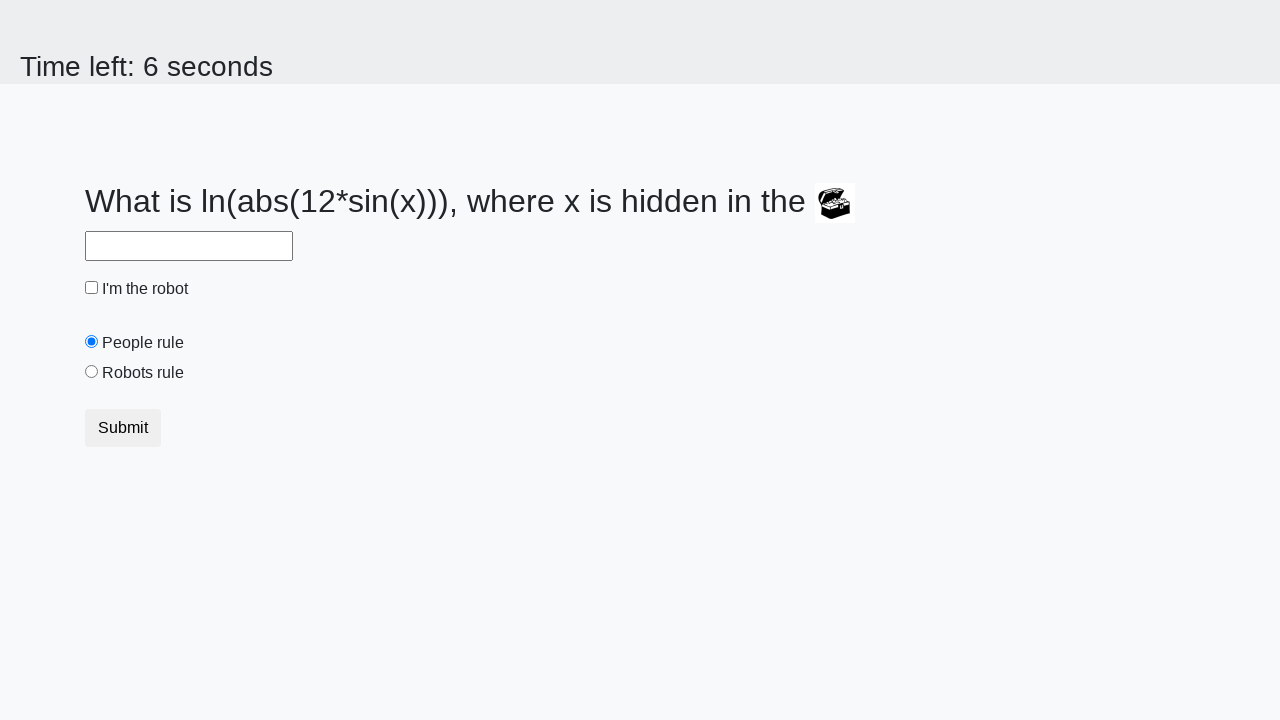

Filled answer field with calculated value: 2.4837197029820066 on #answer
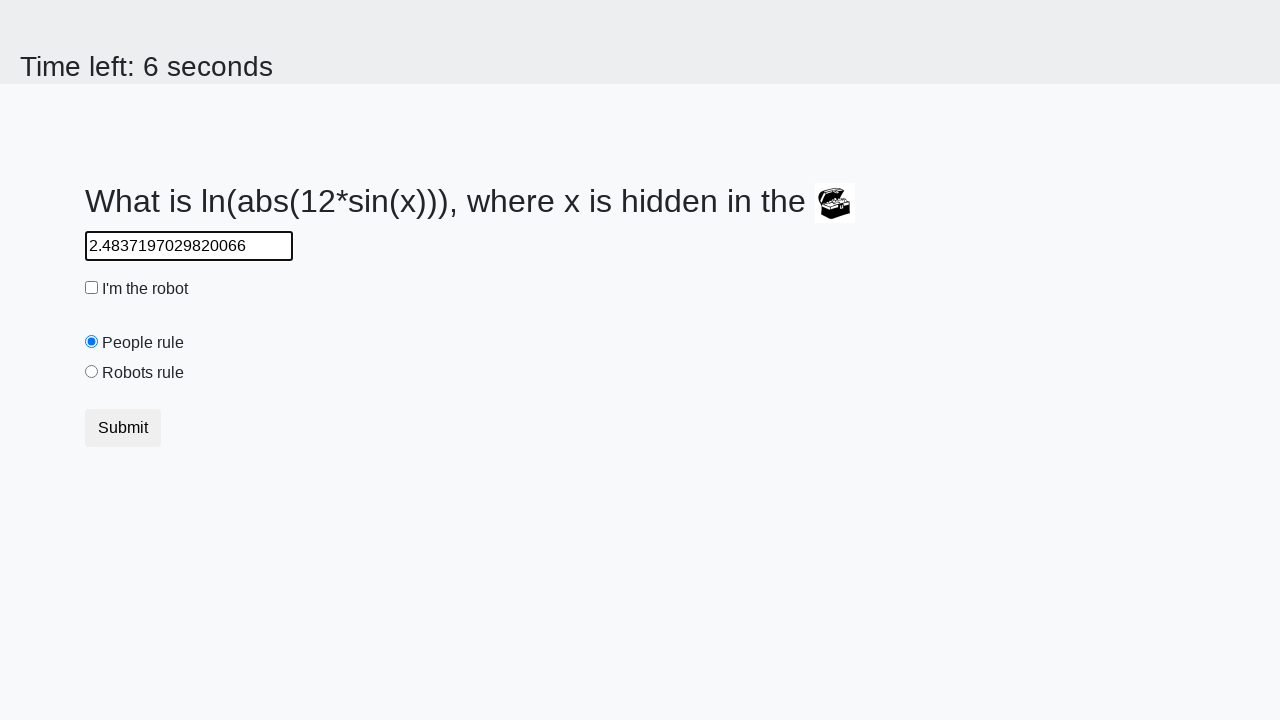

Checked the robot checkbox at (92, 288) on #robotCheckbox
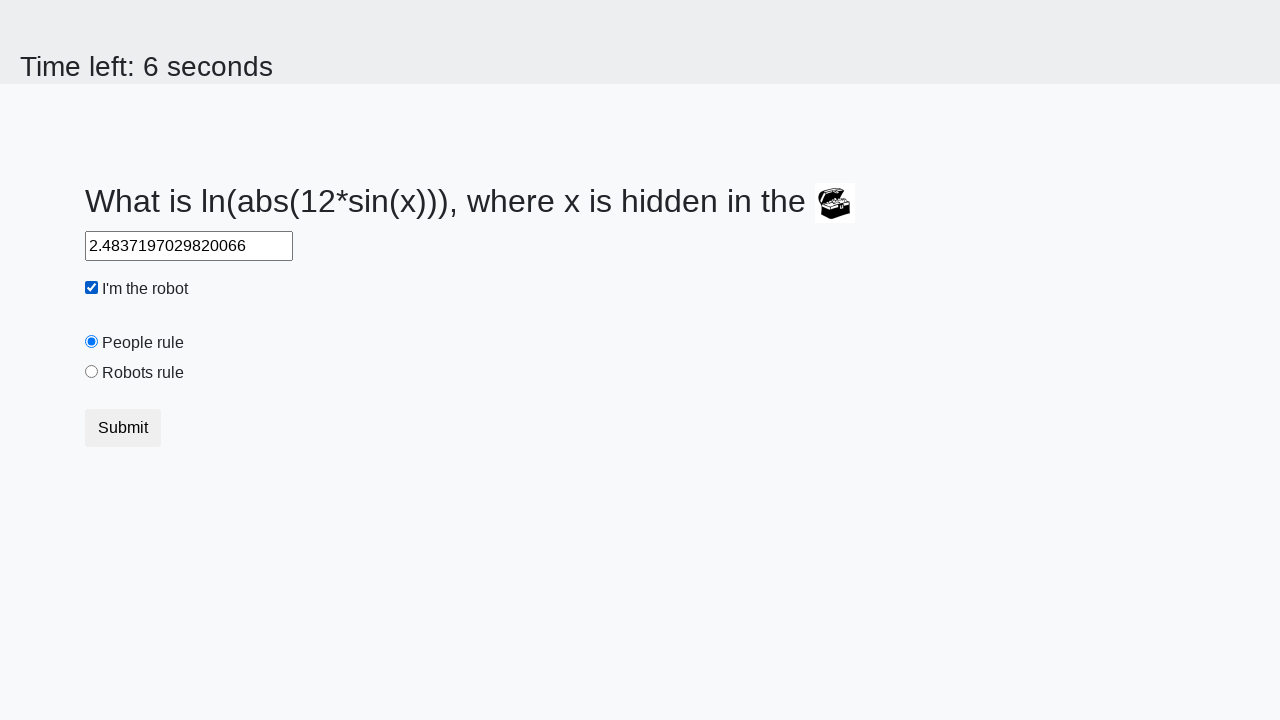

Selected the robots rule radio button at (92, 372) on #robotsRule
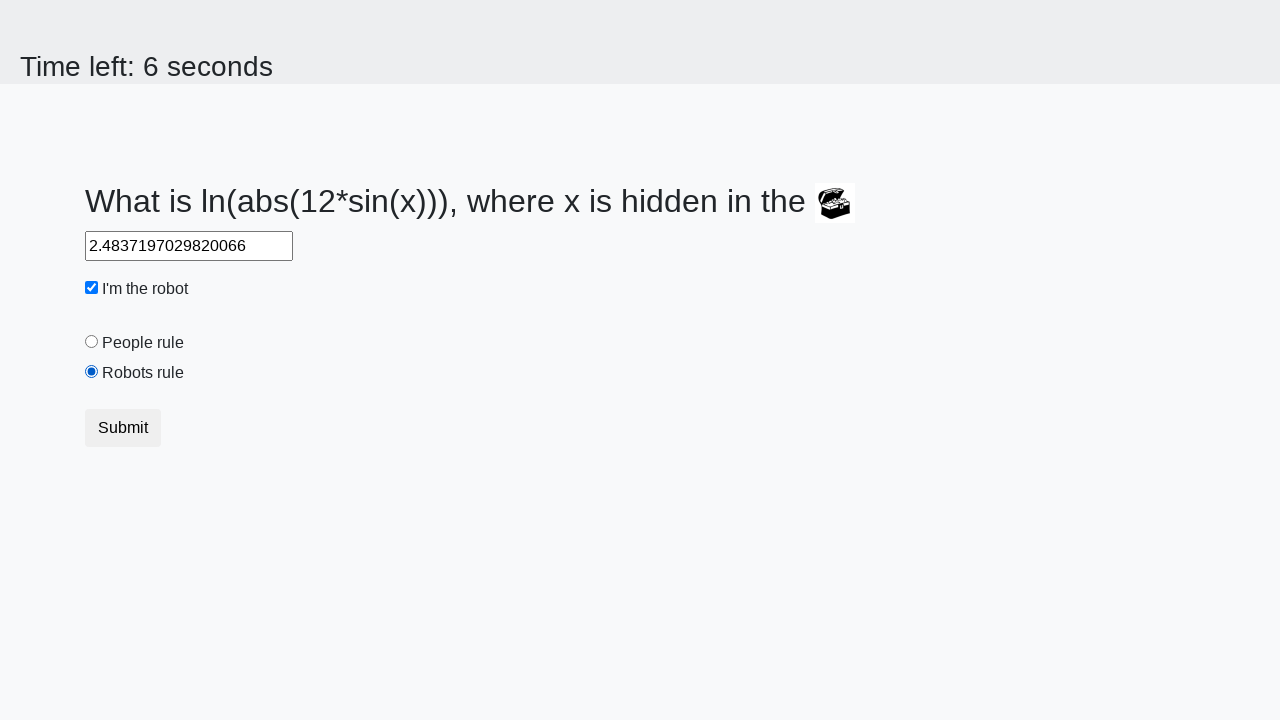

Clicked submit button to submit the form at (123, 428) on [type='submit']
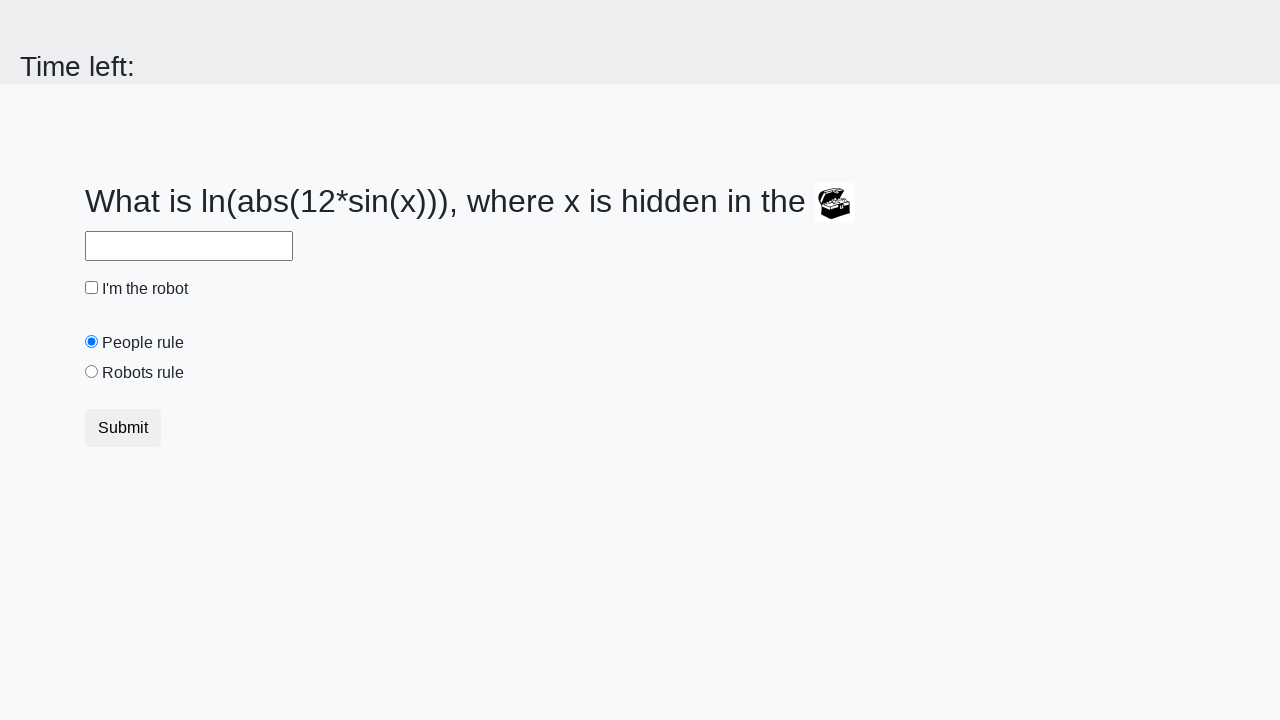

Waited 2000ms for form submission to complete
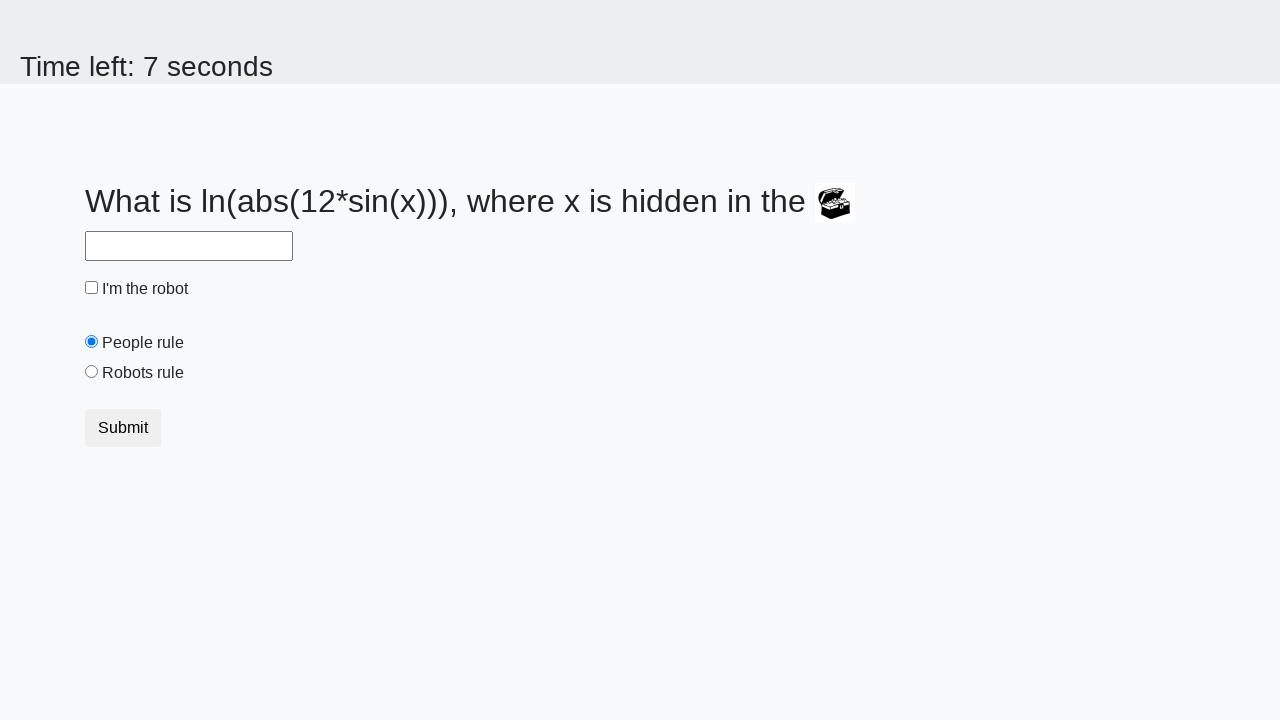

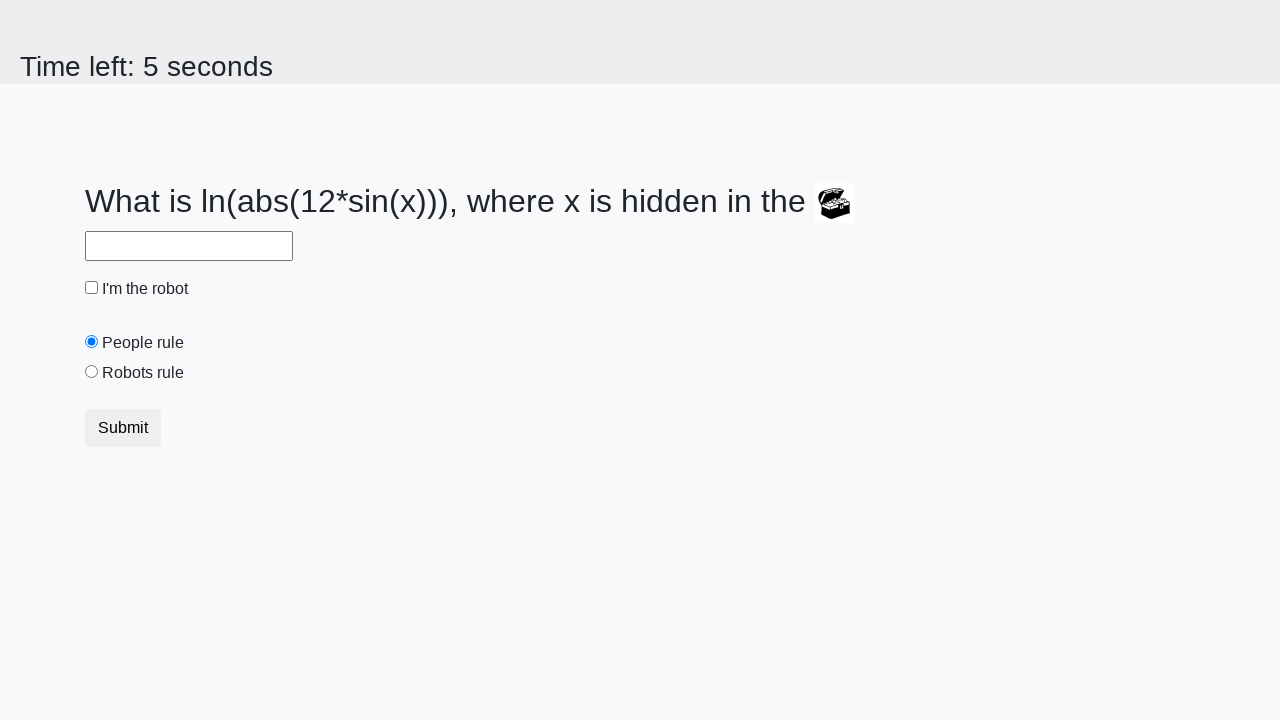